Tests that whitespace is trimmed from edited todo text

Starting URL: https://demo.playwright.dev/todomvc

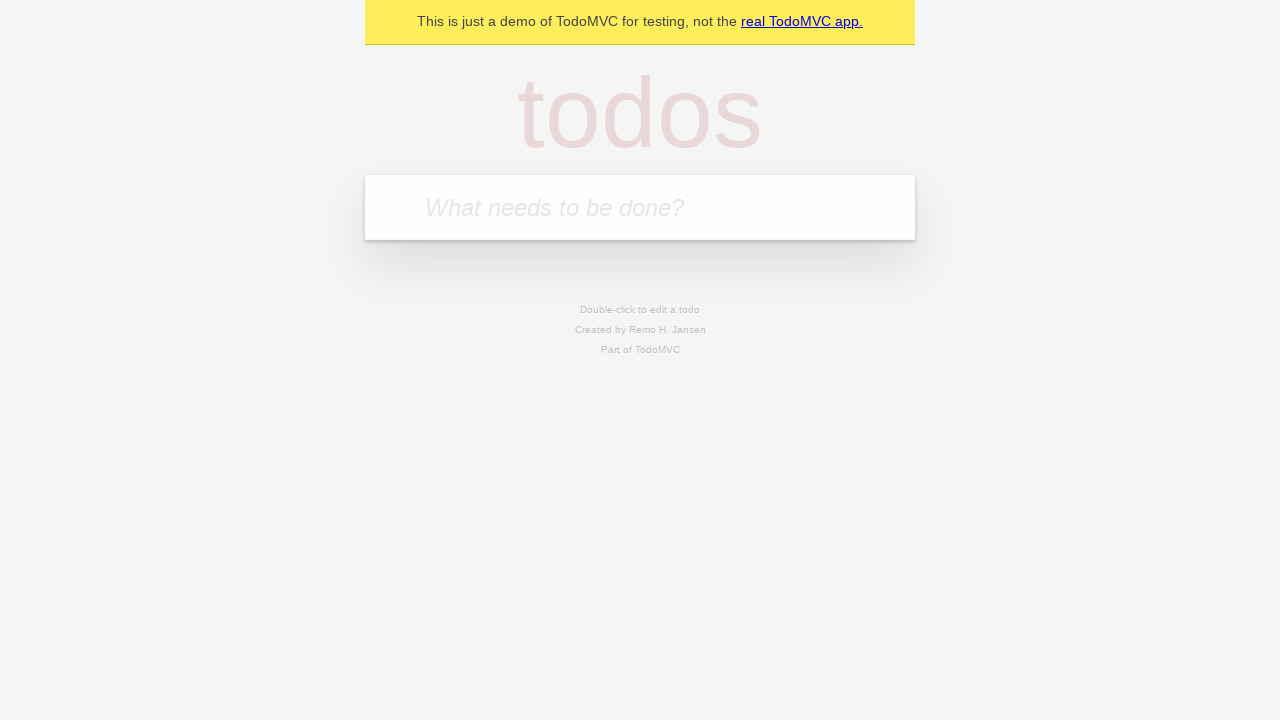

Filled todo input with 'buy some cheese' on internal:attr=[placeholder="What needs to be done?"i]
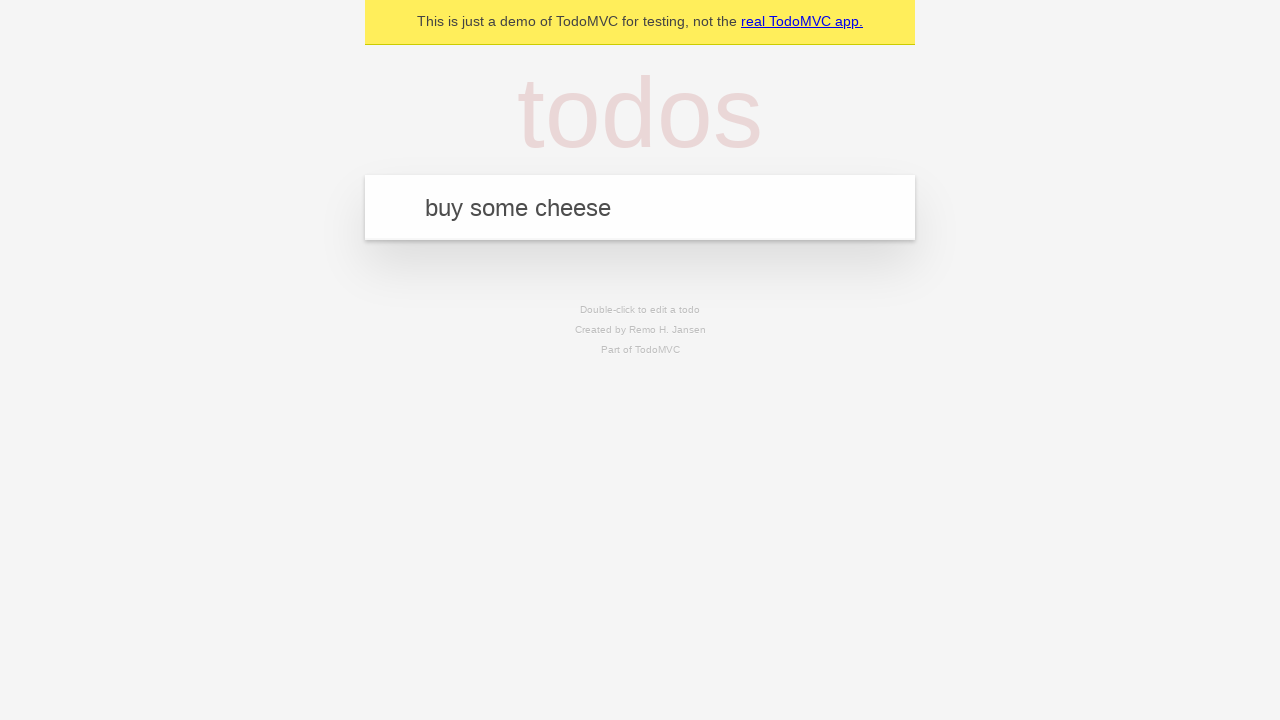

Pressed Enter to add first todo on internal:attr=[placeholder="What needs to be done?"i]
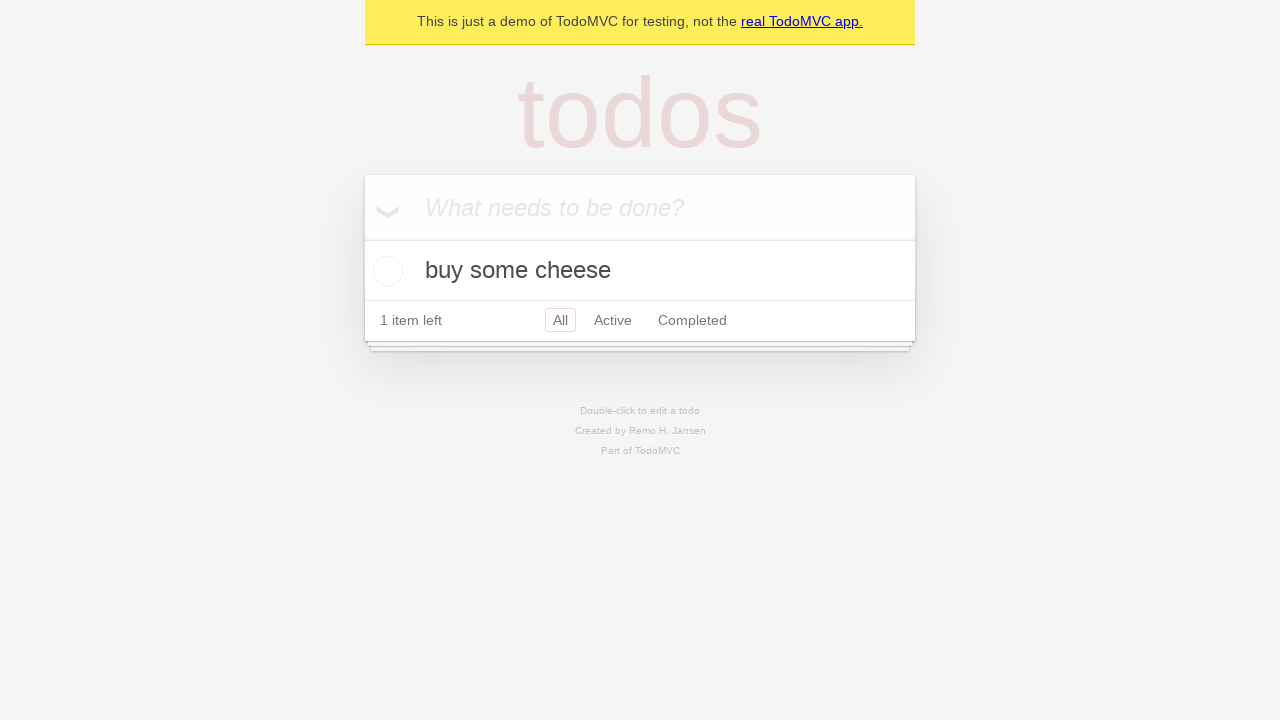

Filled todo input with 'feed the cat' on internal:attr=[placeholder="What needs to be done?"i]
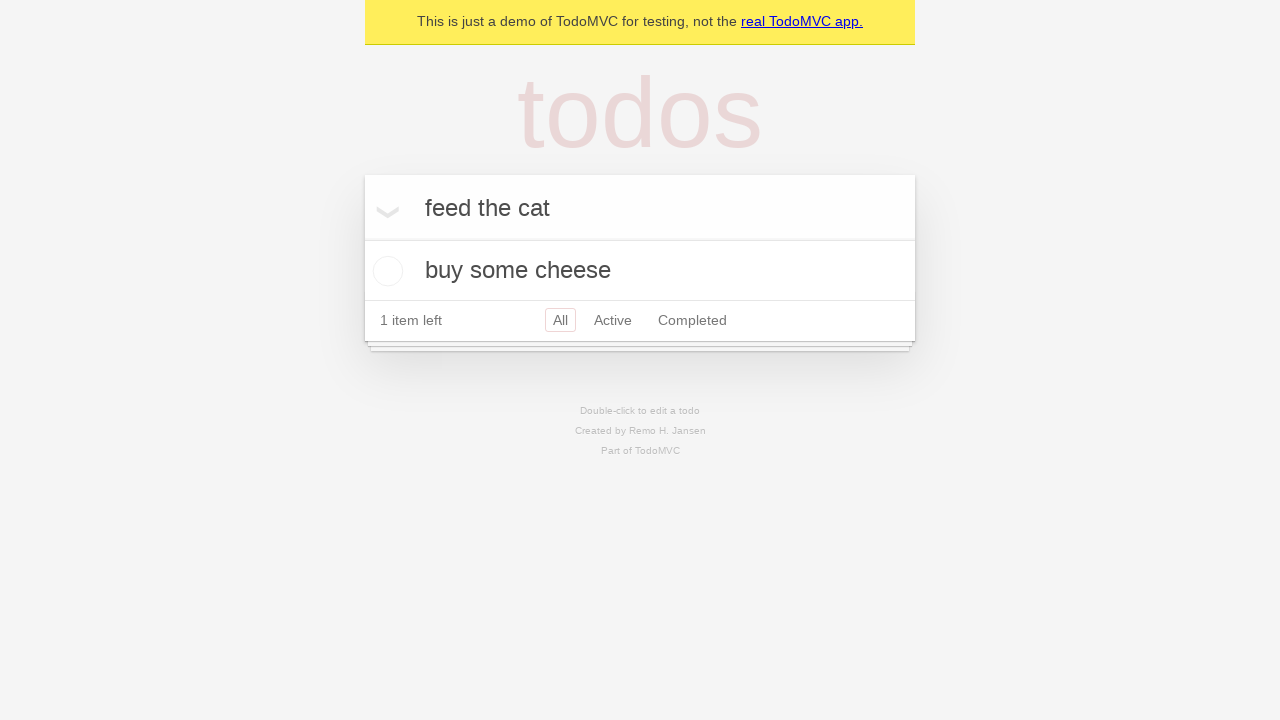

Pressed Enter to add second todo on internal:attr=[placeholder="What needs to be done?"i]
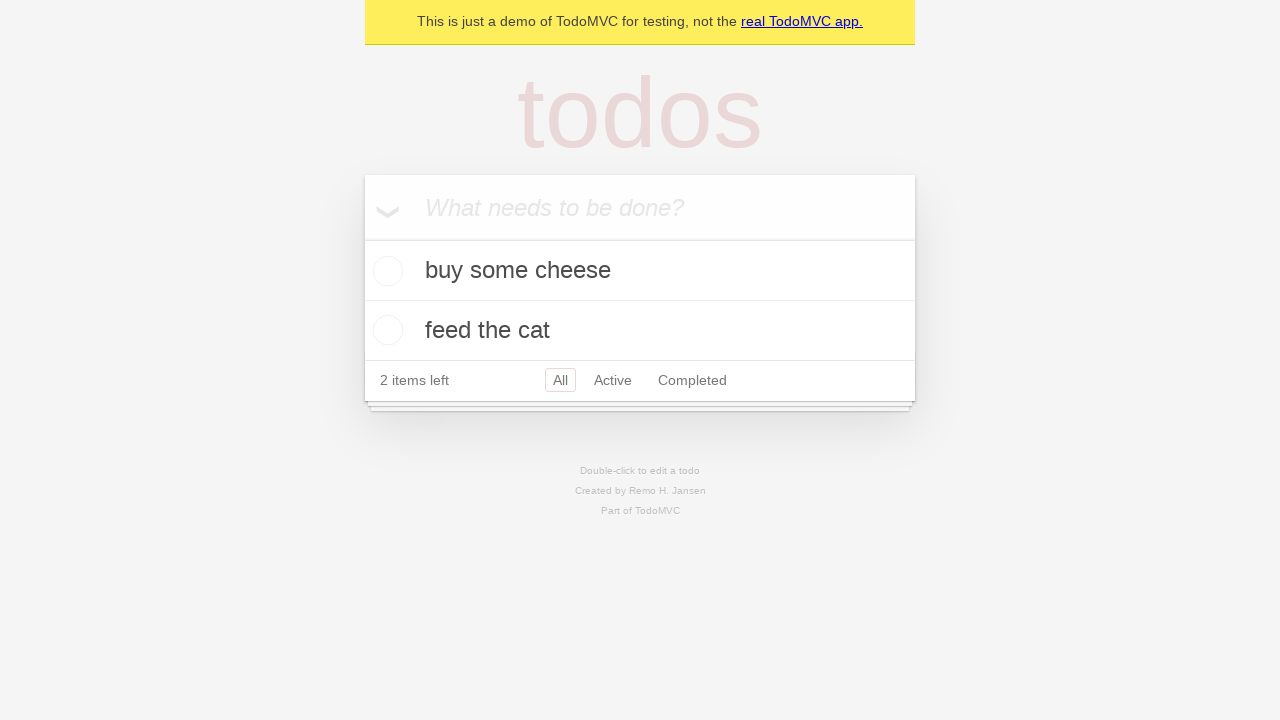

Filled todo input with 'book a doctors appointment' on internal:attr=[placeholder="What needs to be done?"i]
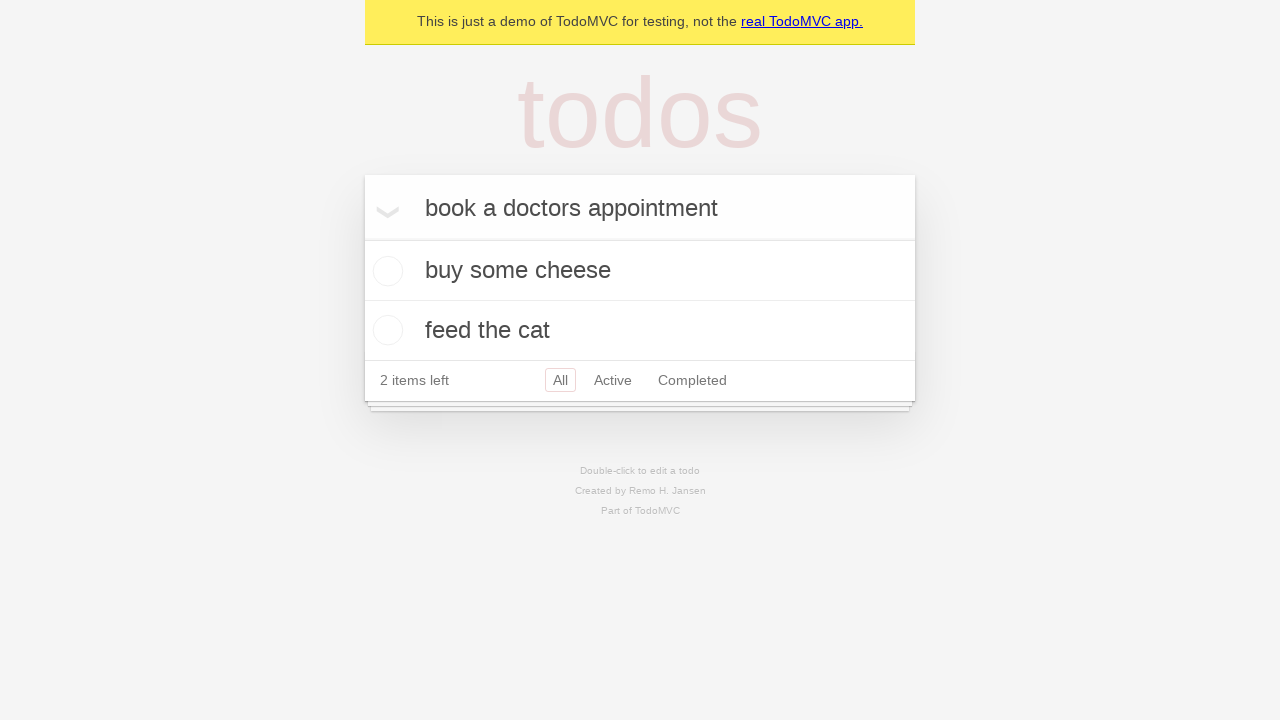

Pressed Enter to add third todo on internal:attr=[placeholder="What needs to be done?"i]
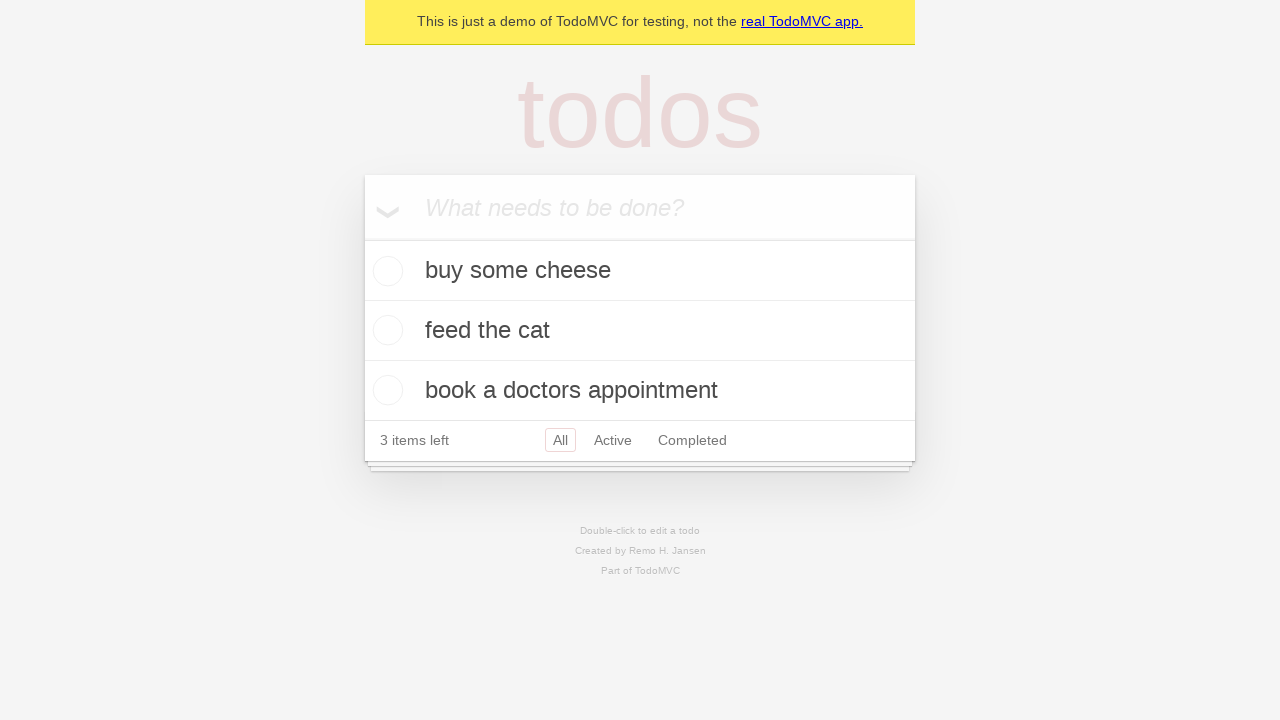

Waited for third todo to appear
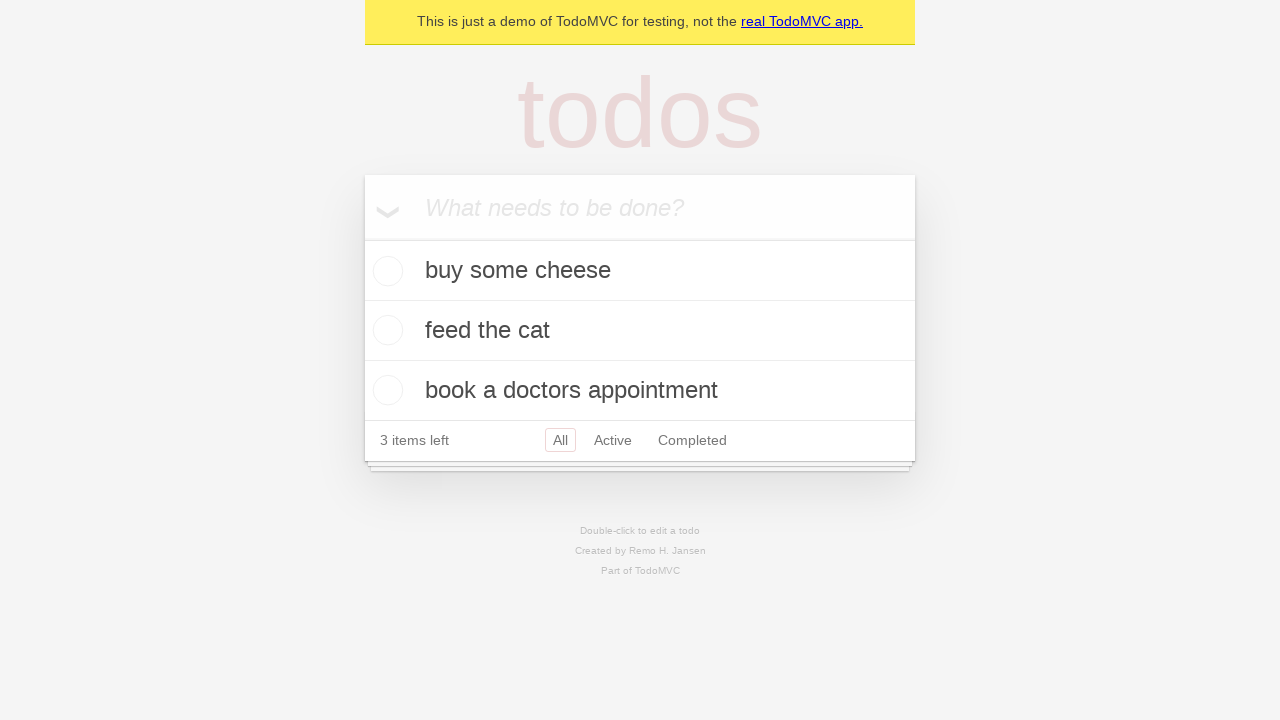

Double-clicked second todo to enter edit mode at (640, 331) on [data-testid='todo-item'] >> nth=1
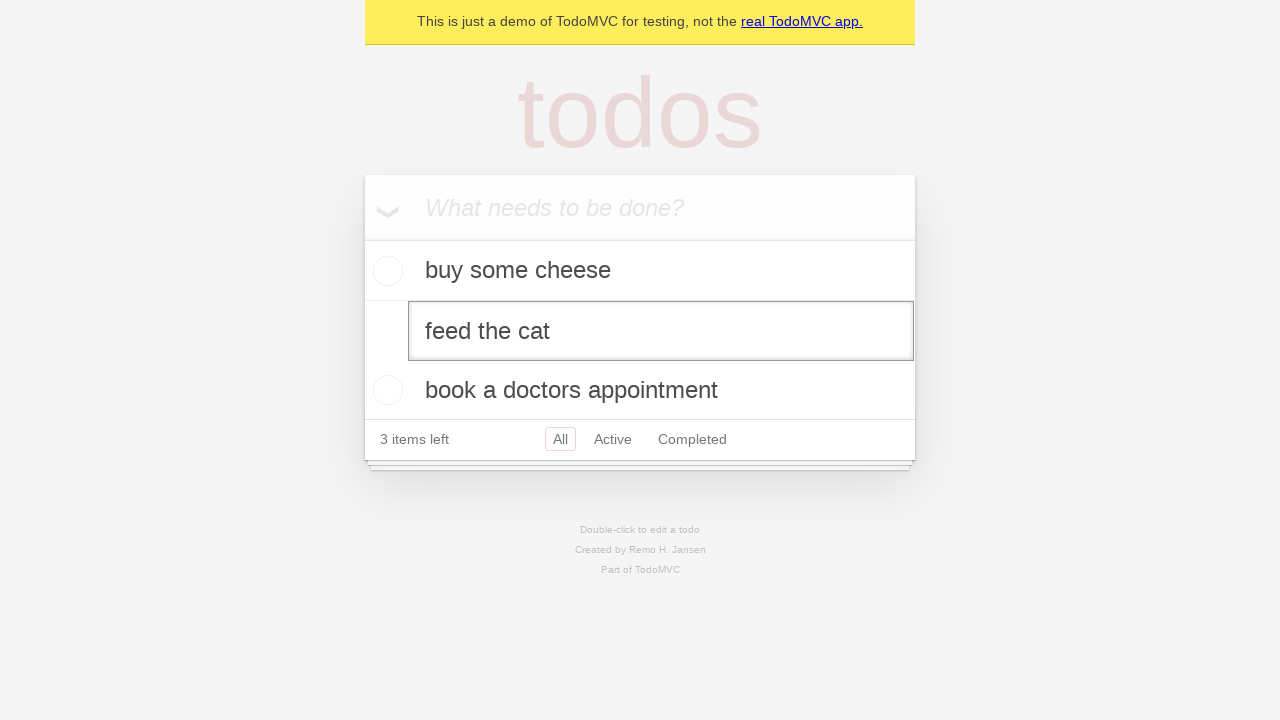

Filled edit field with text containing leading and trailing spaces on [data-testid='todo-item'] >> nth=1 >> internal:role=textbox[name="Edit"i]
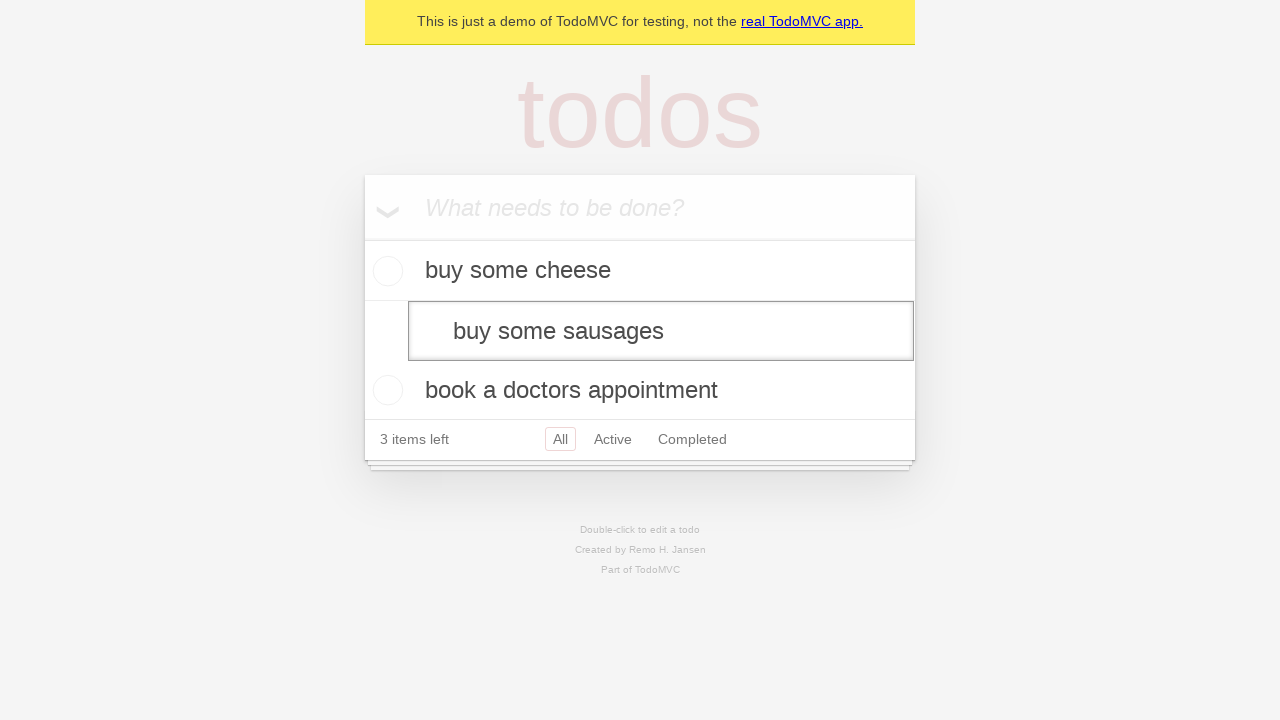

Pressed Enter to save edited todo with trimmed whitespace on [data-testid='todo-item'] >> nth=1 >> internal:role=textbox[name="Edit"i]
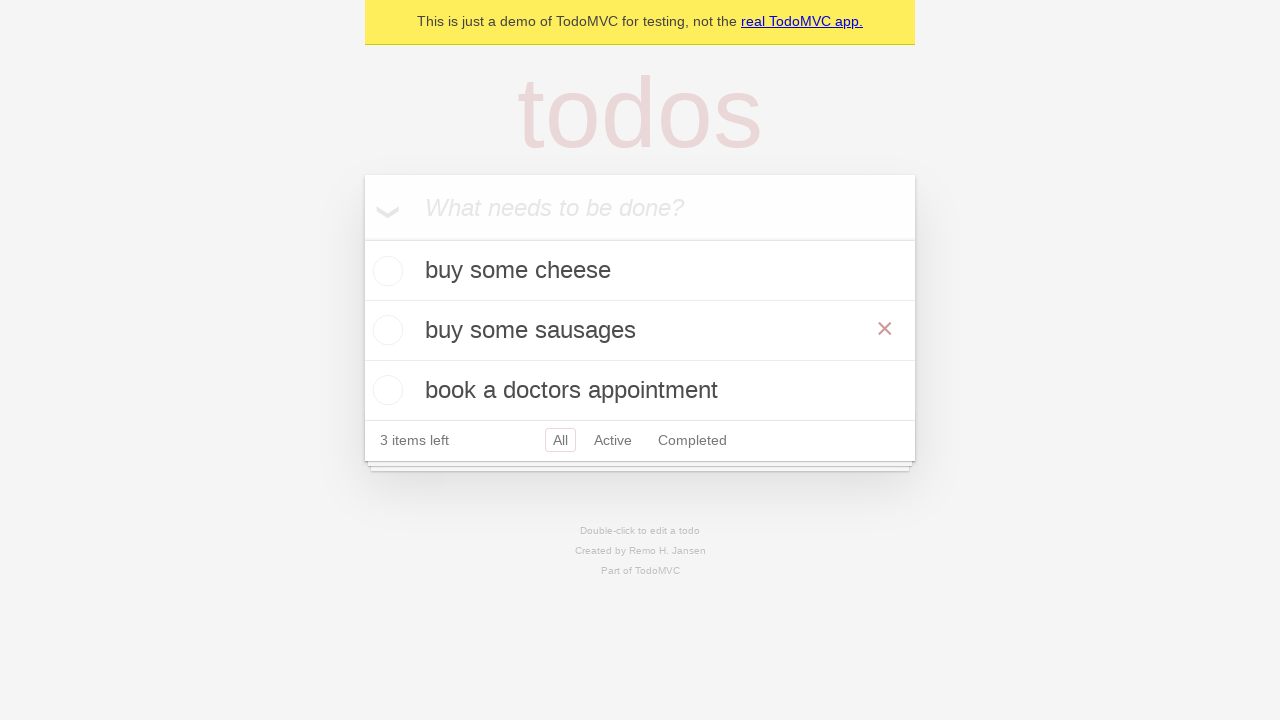

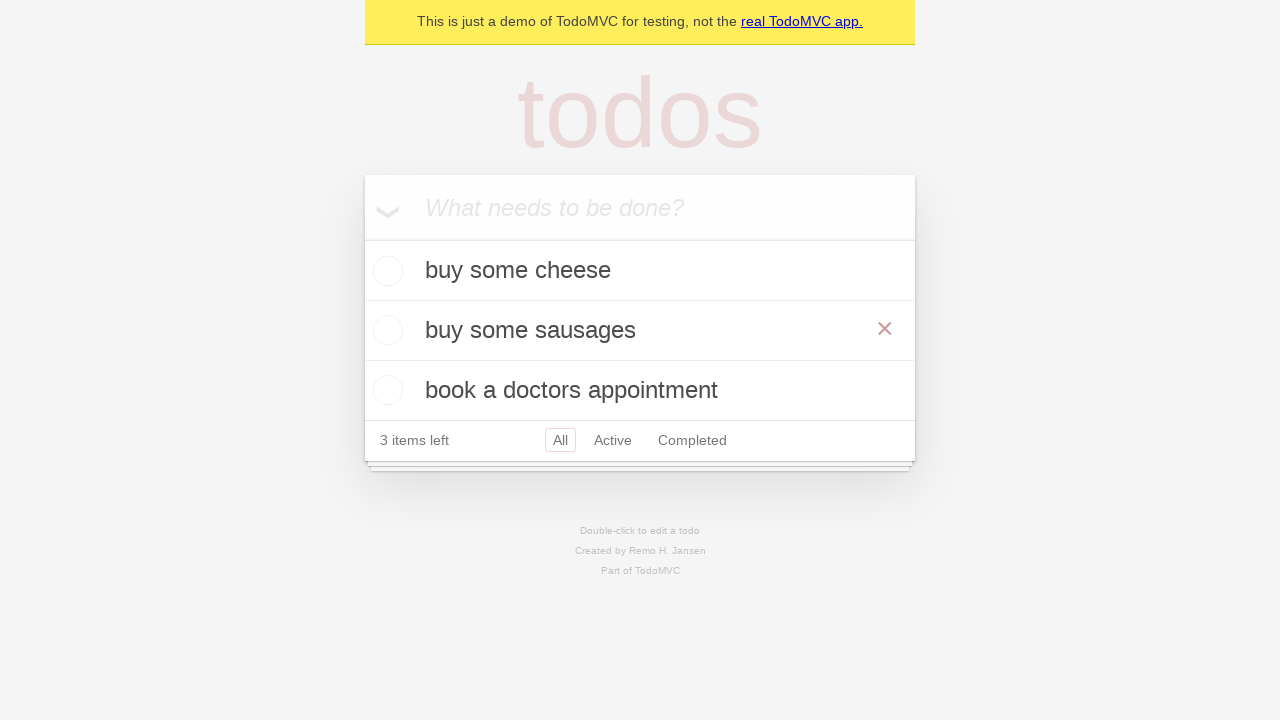